Tests interacting with an SVG map of India by finding and clicking on the Tripura state element

Starting URL: https://www.amcharts.com/svg-maps/?map=india

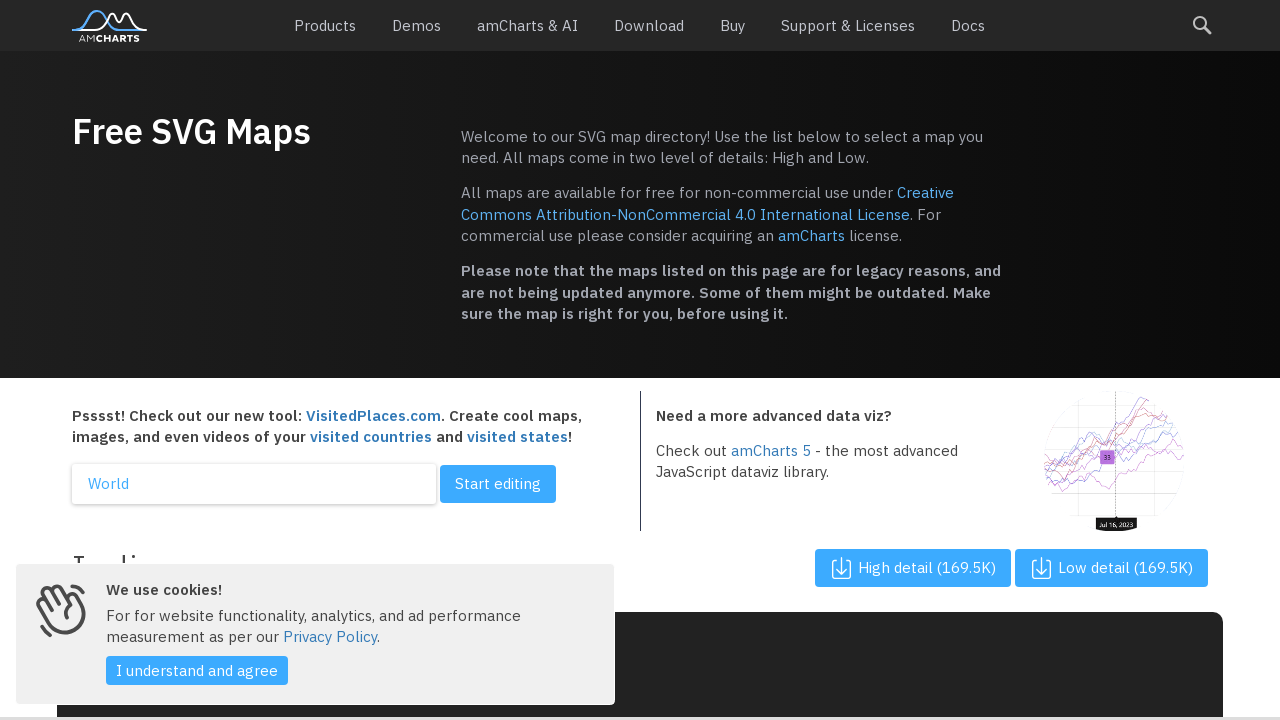

Navigated to amcharts SVG maps India page
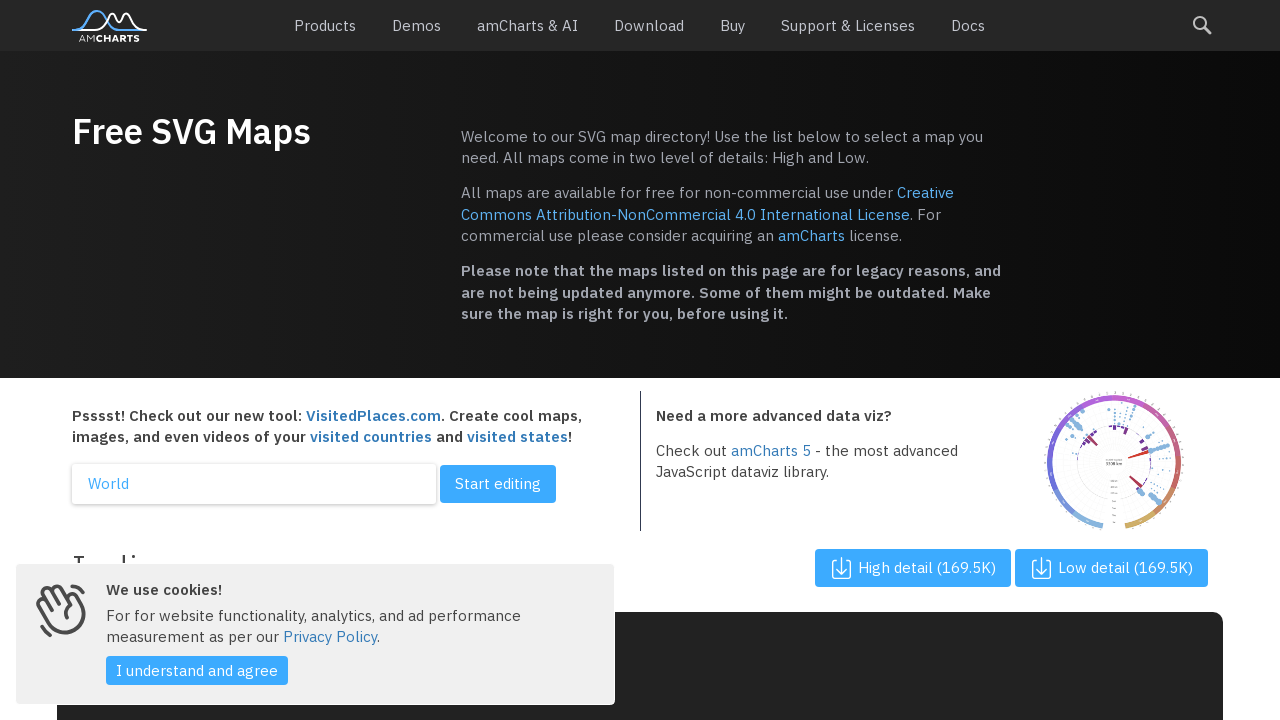

Located all SVG state path elements in the India map
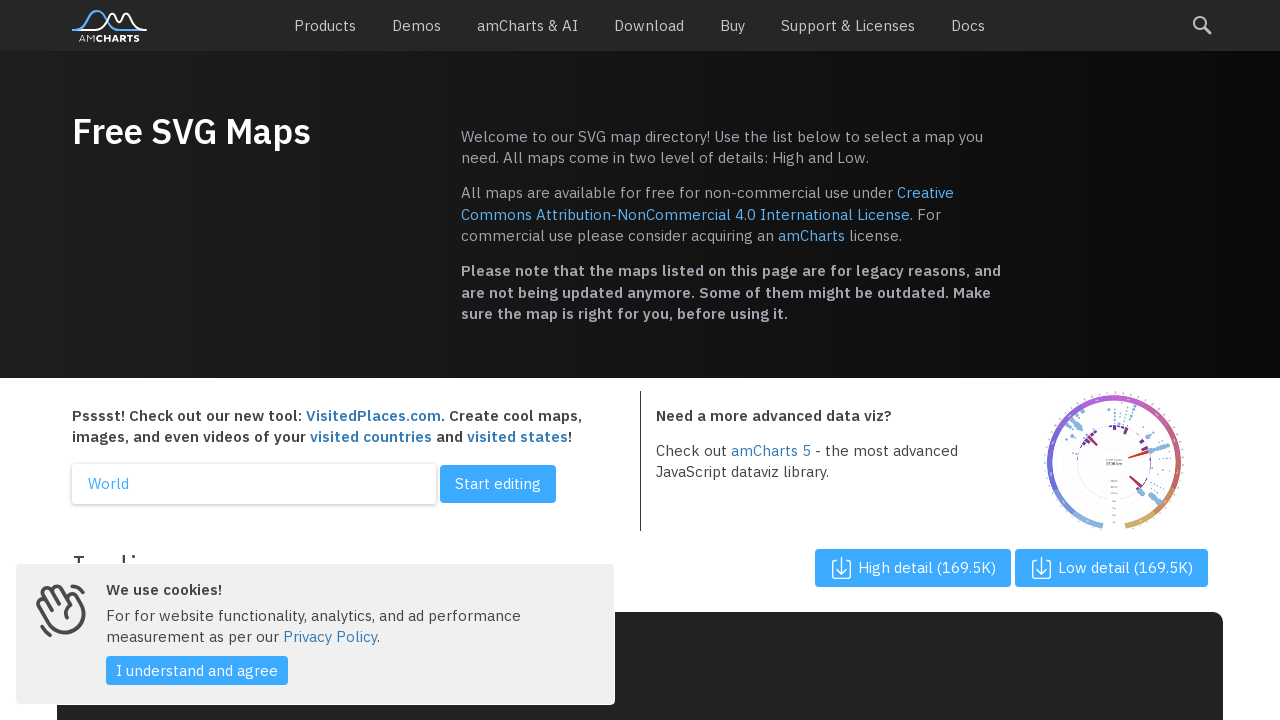

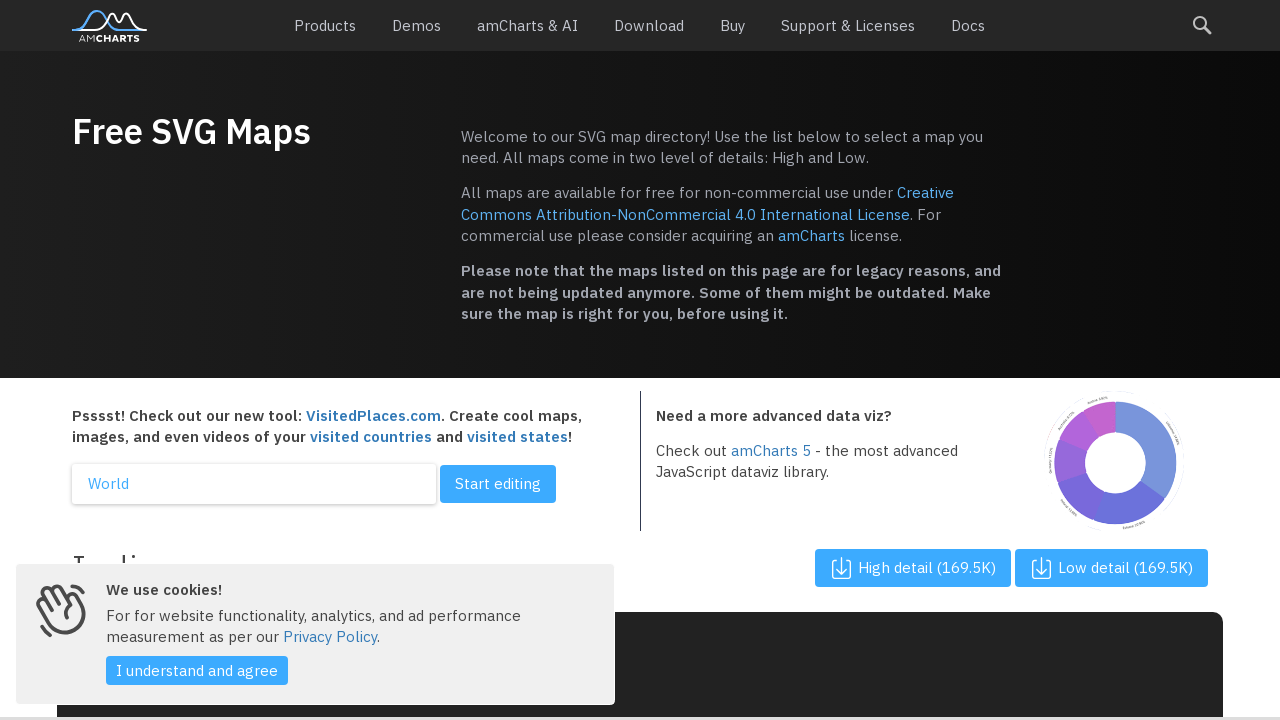